Tests browser alert handling by clicking a button that triggers an alert, getting the alert text, and accepting it

Starting URL: https://kitchen.applitools.com/ingredients/alert

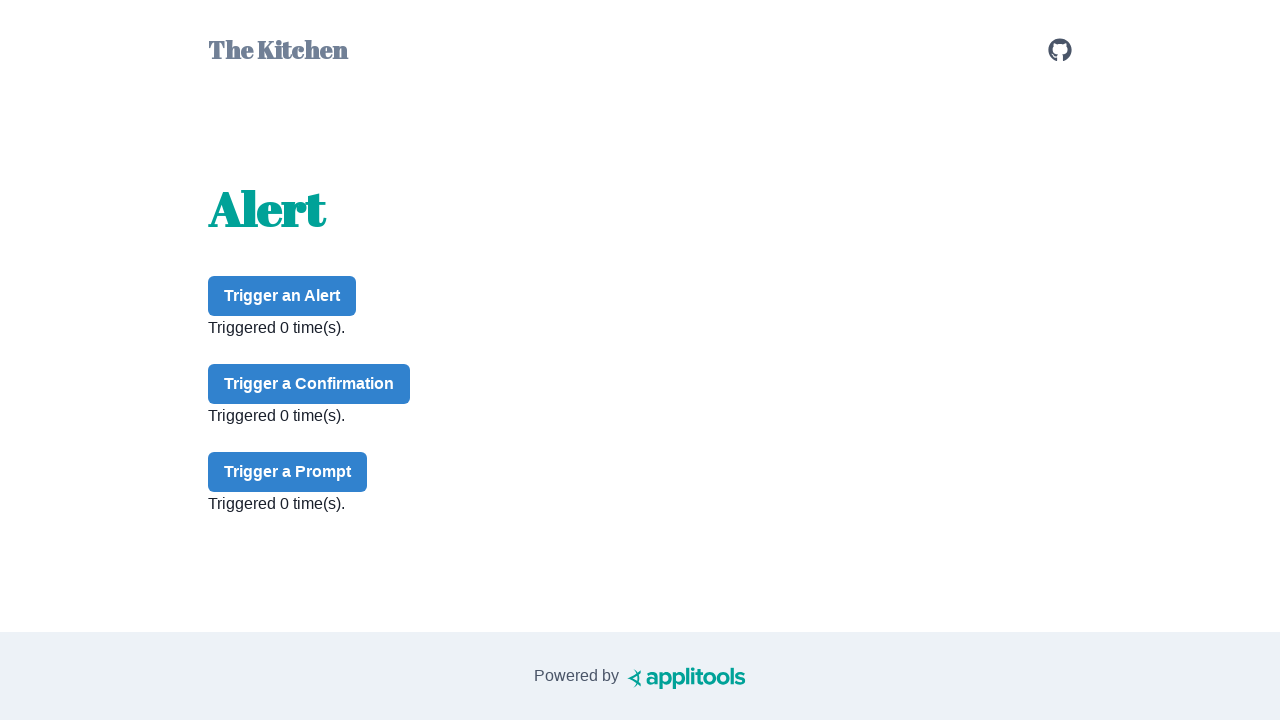

Clicked alert button to trigger alert at (282, 296) on #alert-button
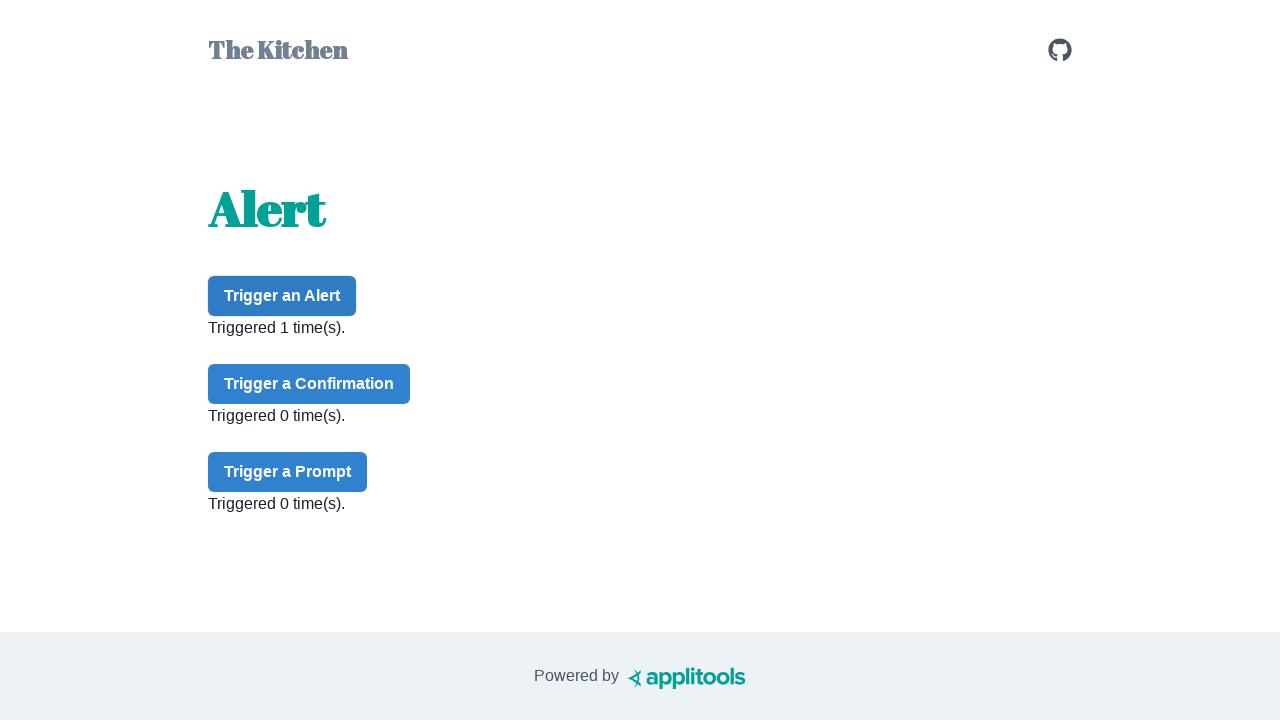

Set up dialog handler to accept alerts
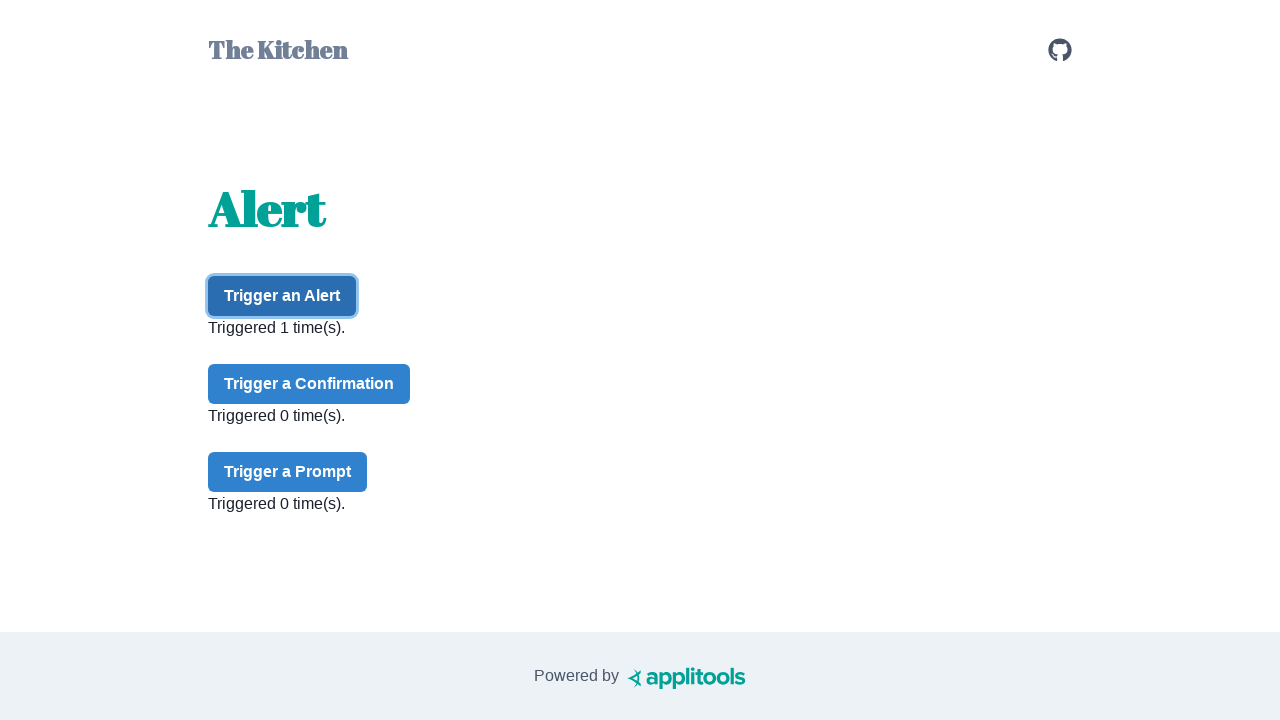

Clicked alert button again to trigger and accept alert at (282, 296) on #alert-button
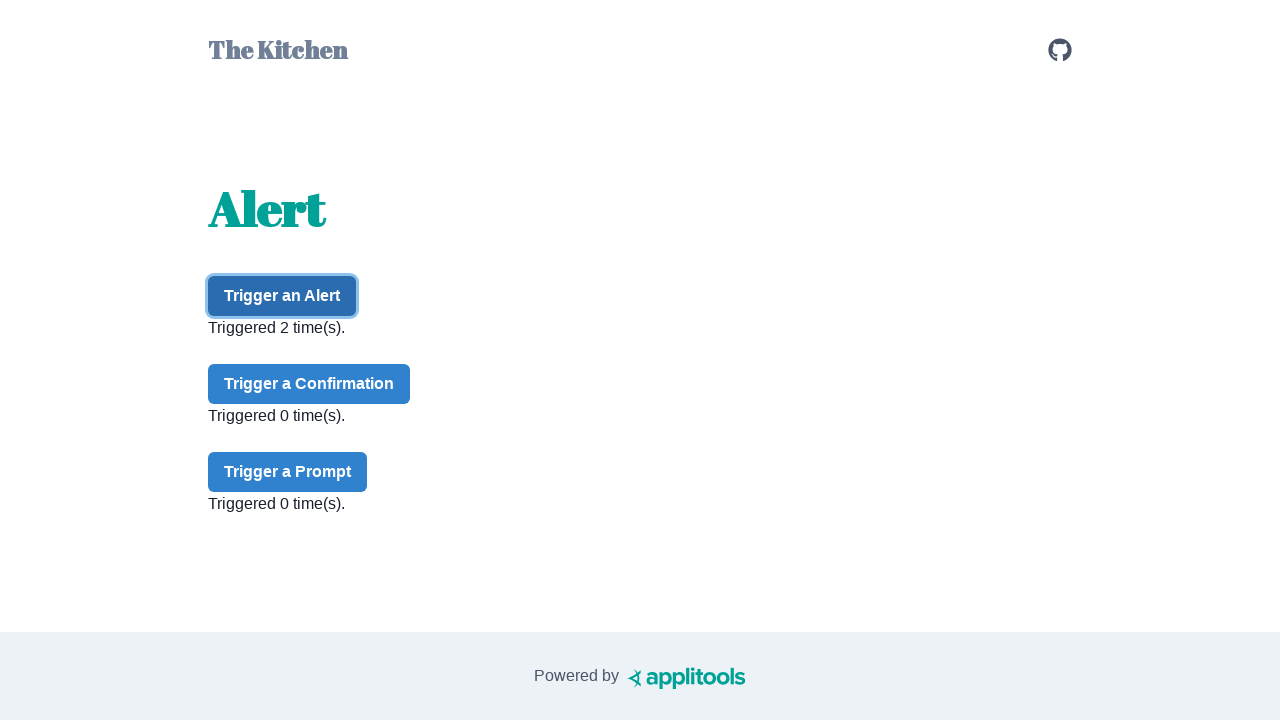

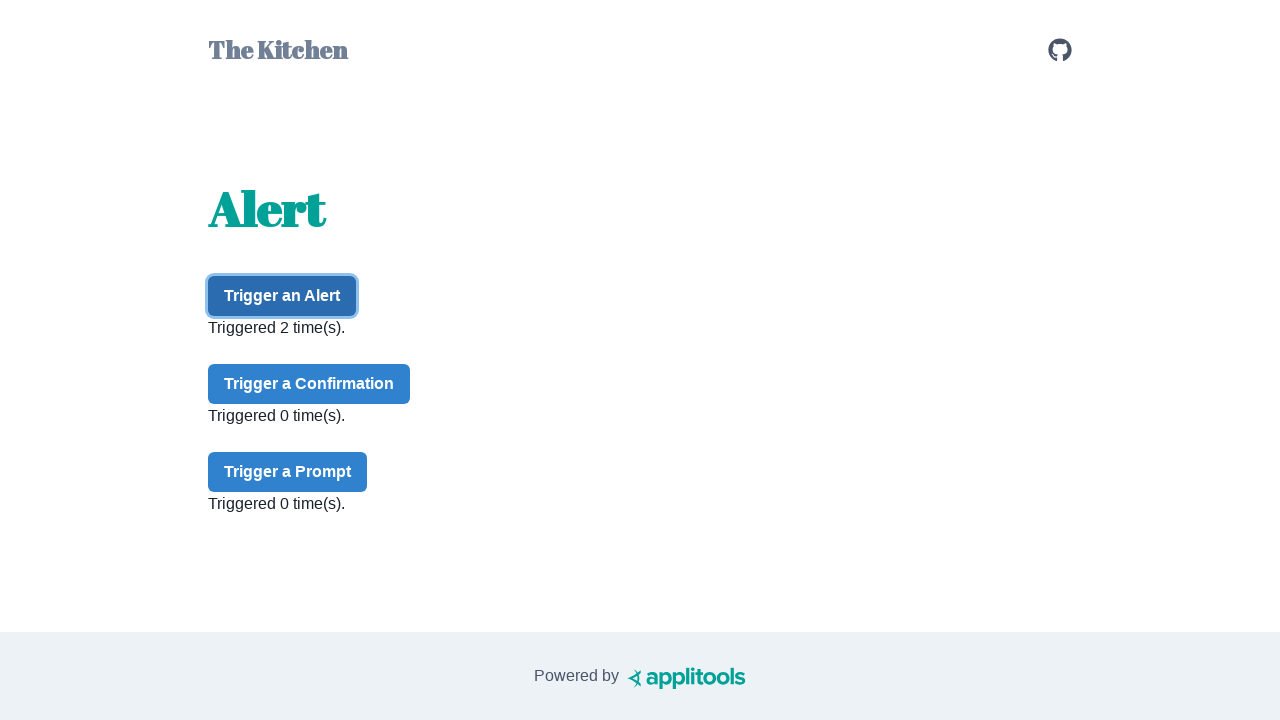